Tests handling of JavaScript confirmation alerts by clicking a button that triggers a confirm dialog and then dismissing the alert.

Starting URL: https://testautomationpractice.blogspot.com/

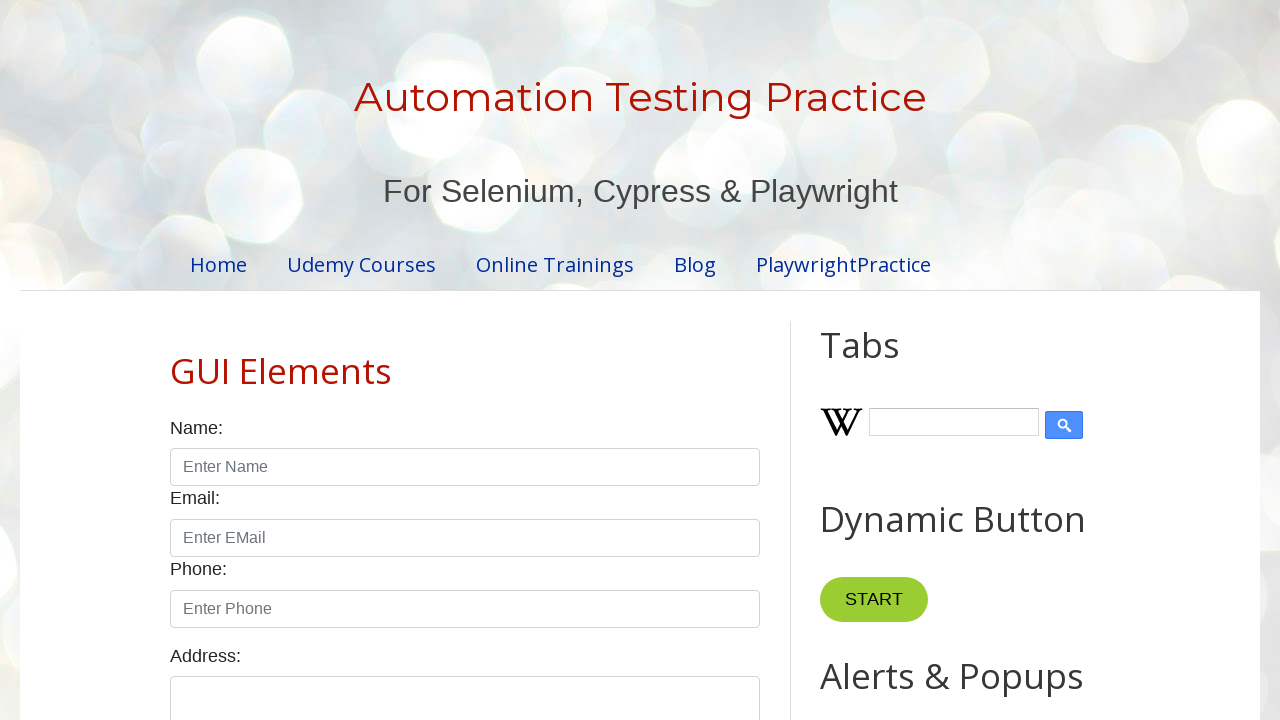

Set up dialog handler to dismiss confirmations
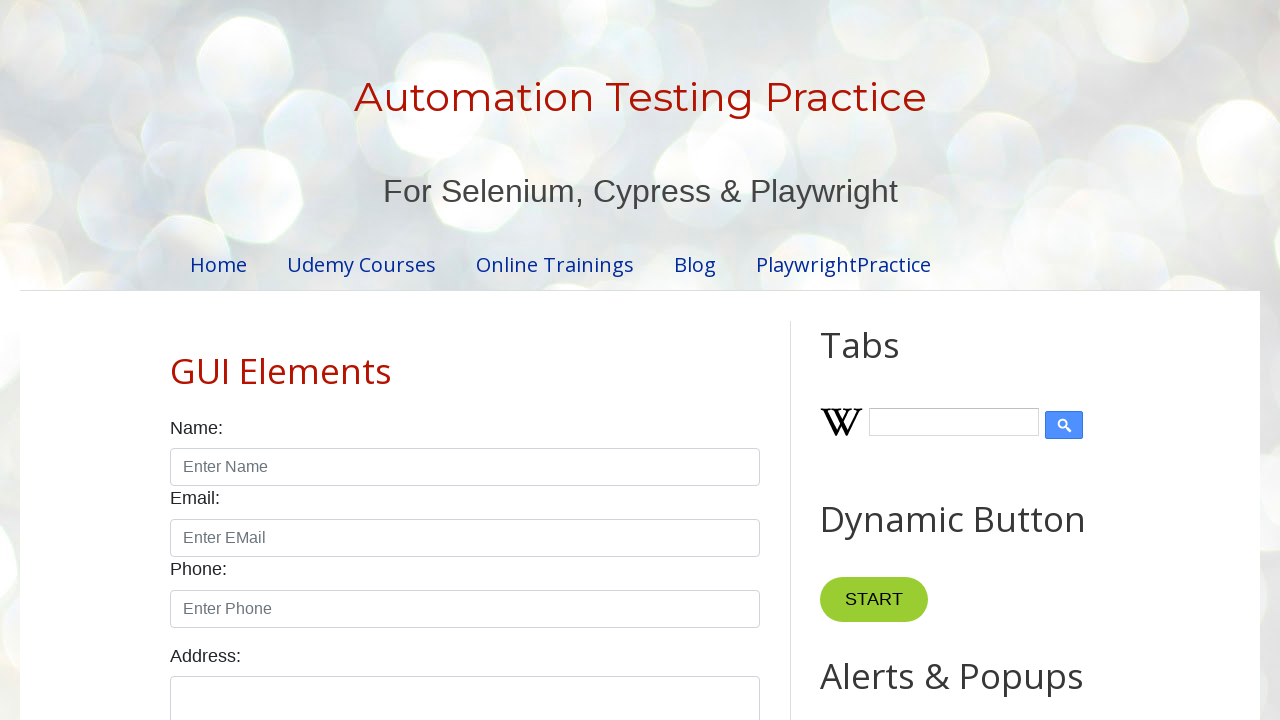

Clicked confirm button to trigger confirmation alert at (912, 360) on #confirmBtn
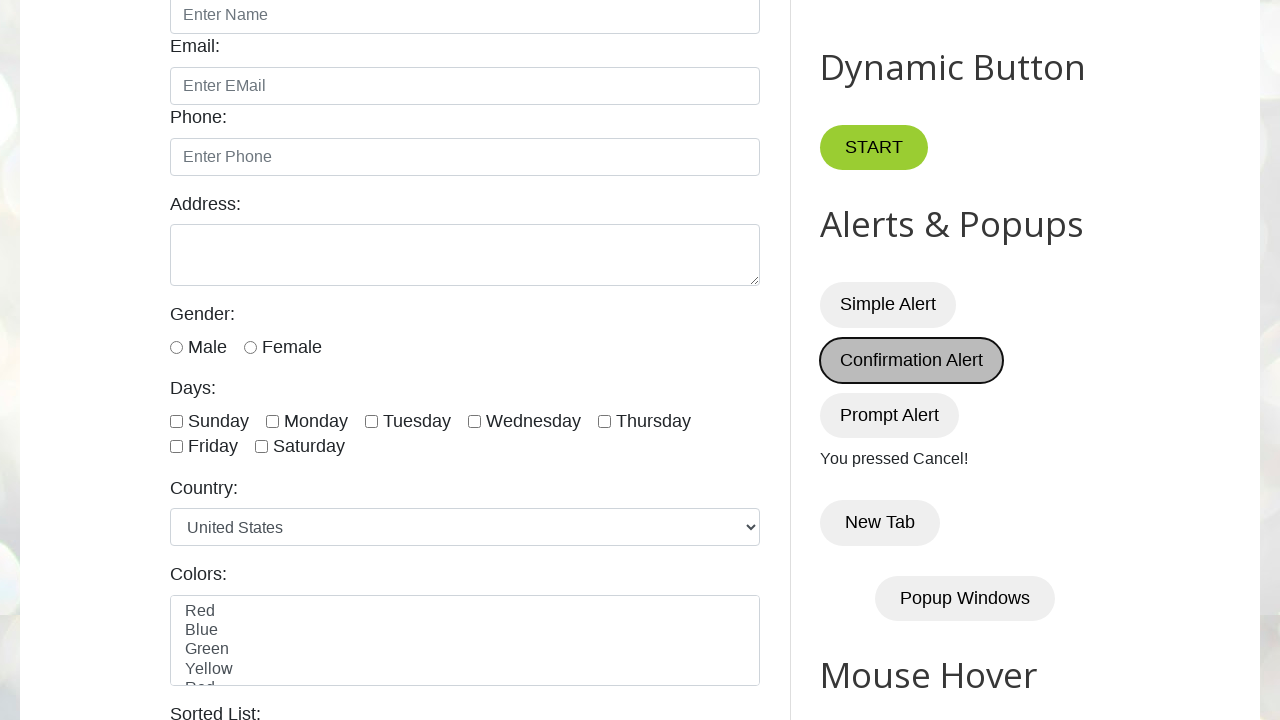

Waited for dialog handling to complete
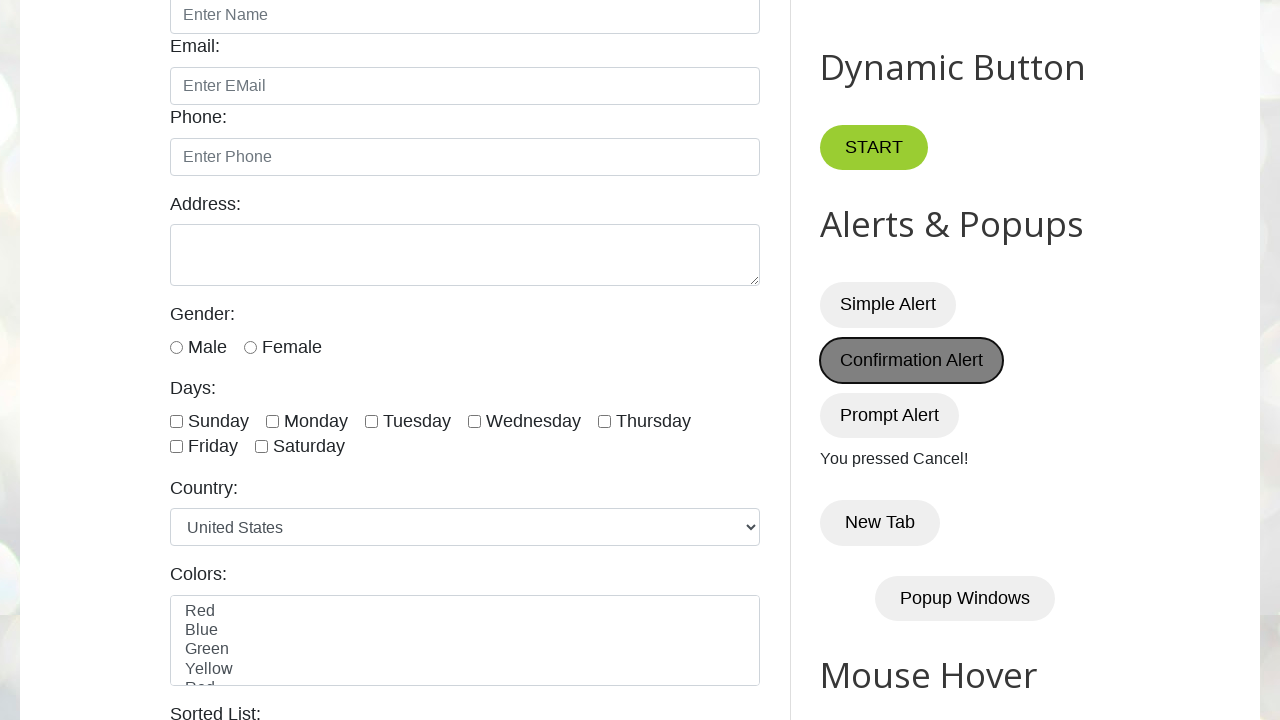

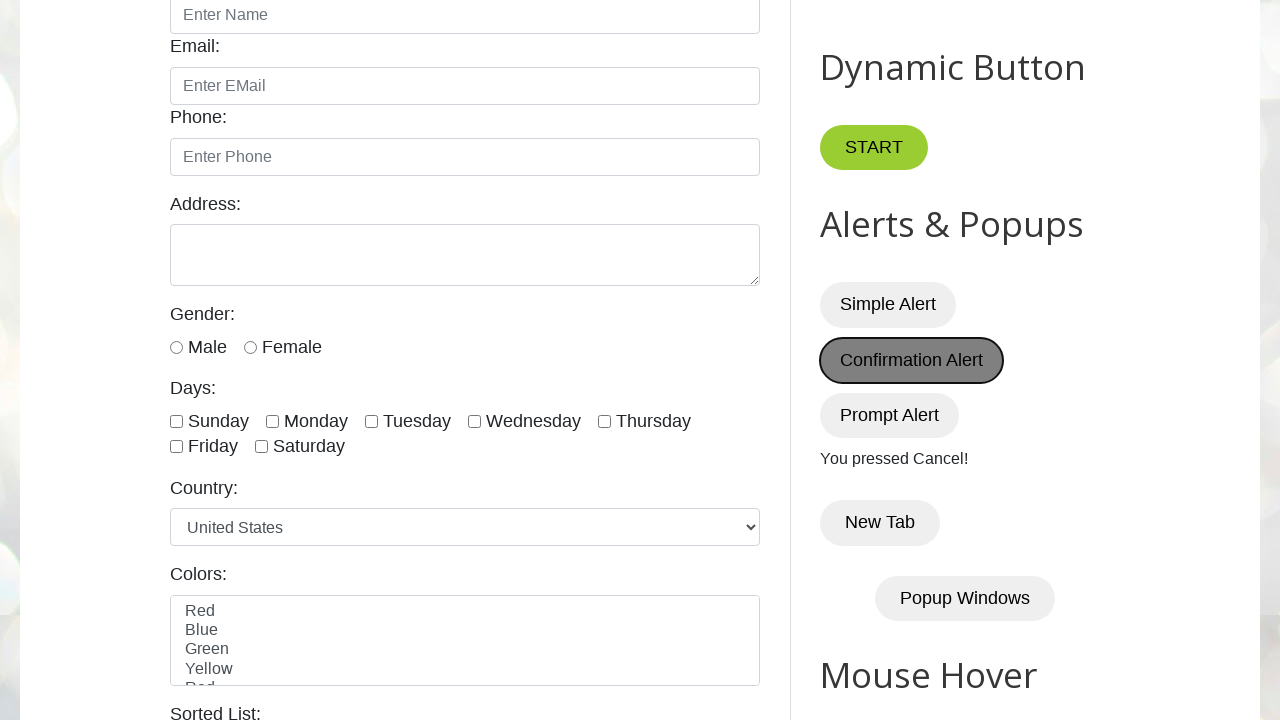